Tests drag and drop functionality by dragging an element from source to target location using click and hold action chain

Starting URL: https://jqueryui.com/resources/demos/droppable/default.html

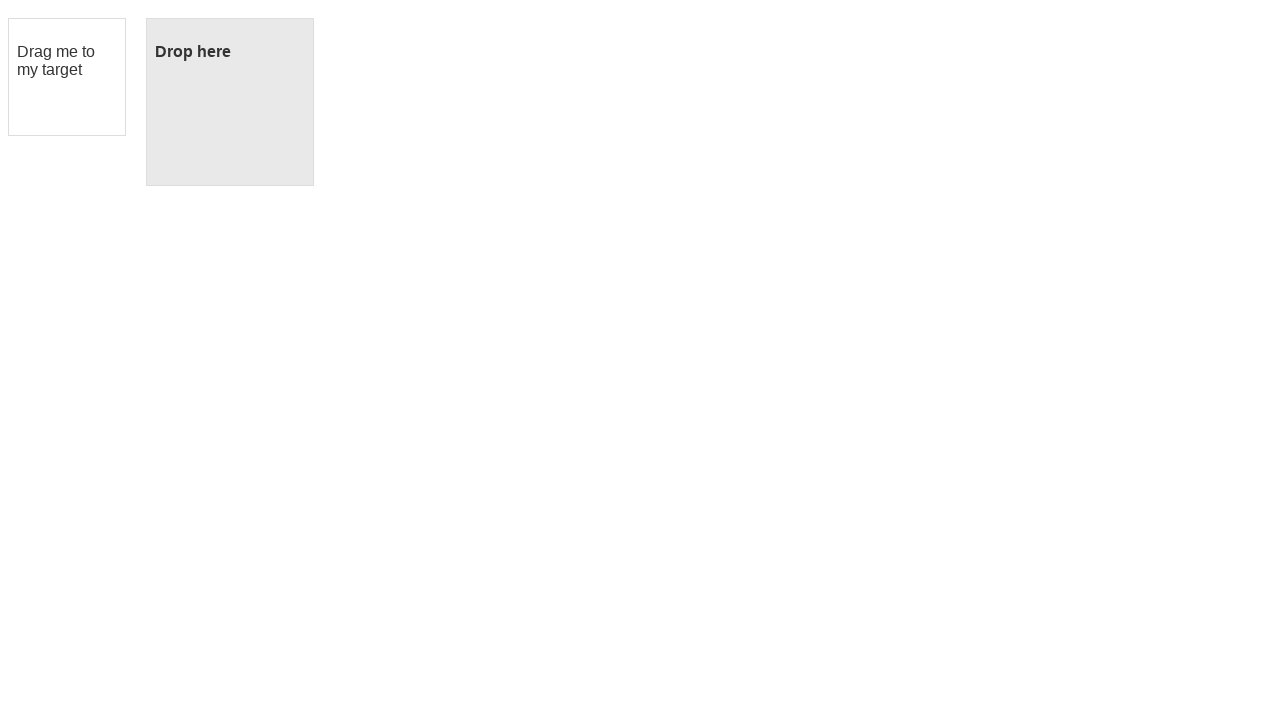

Located draggable source element with ID 'draggable'
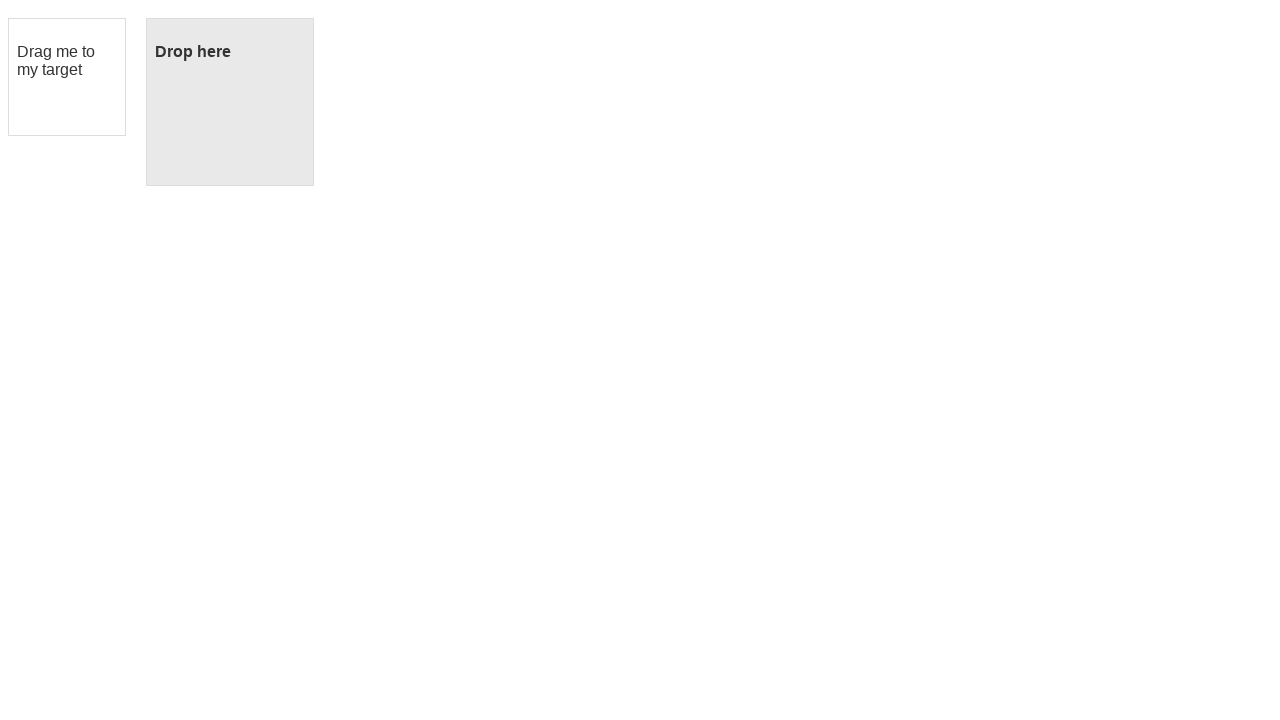

Located droppable target element with ID 'droppable'
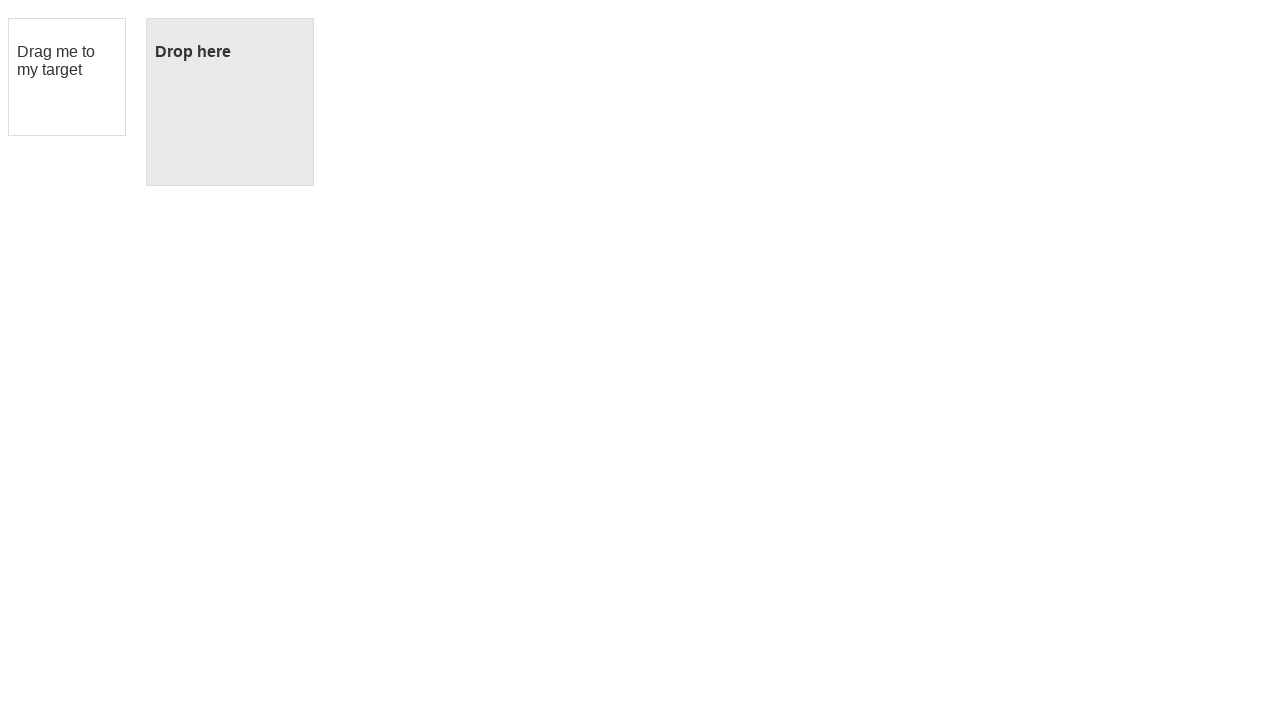

Retrieved bounding box for source element
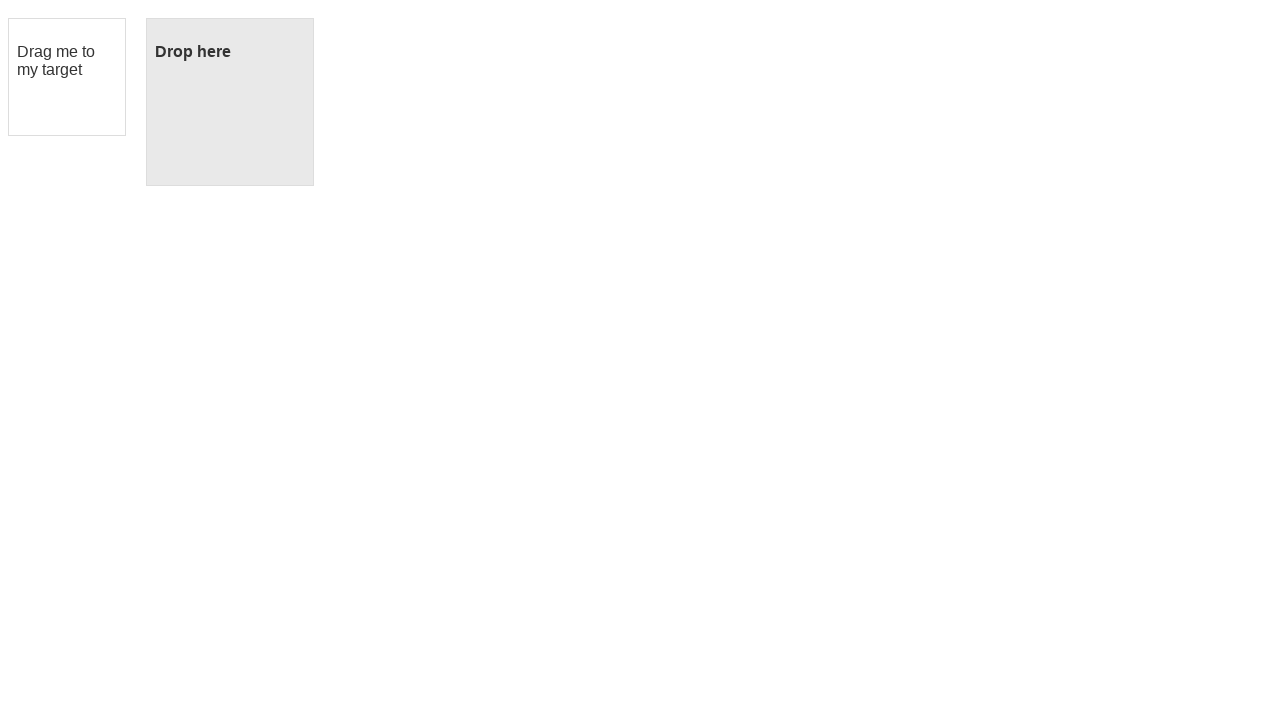

Retrieved bounding box for target element
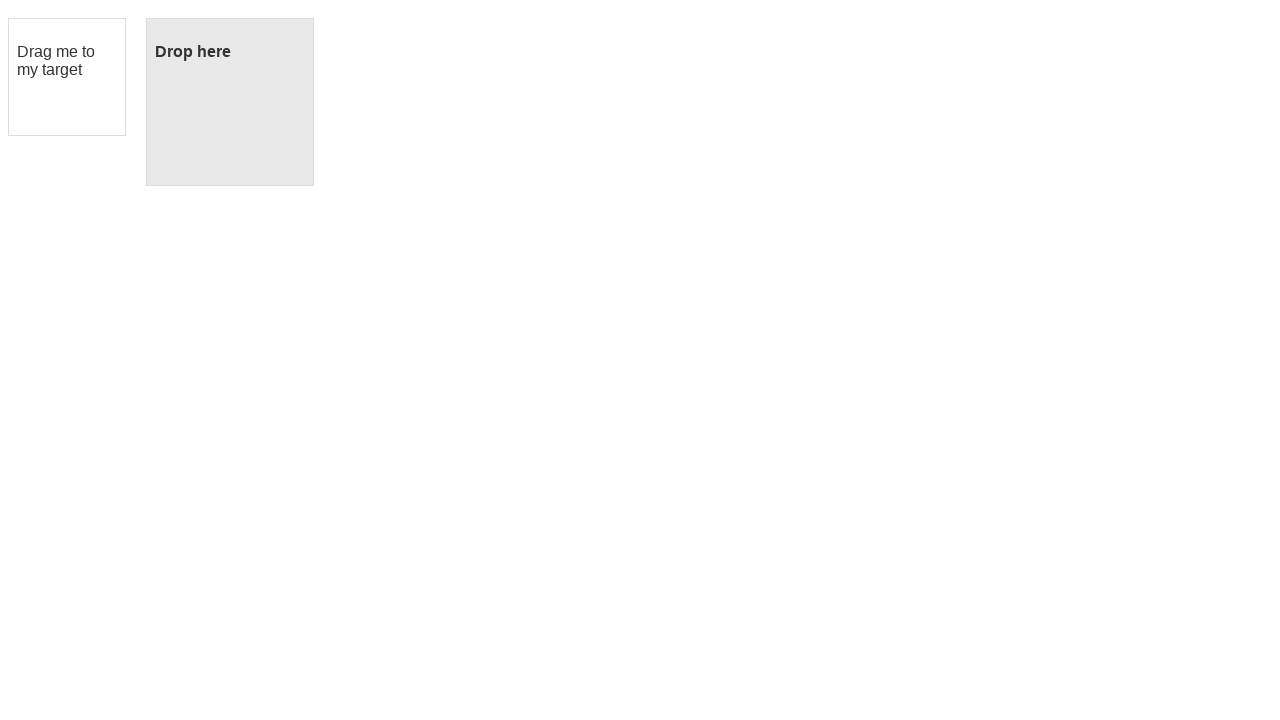

Moved mouse to center of source element at (67, 77)
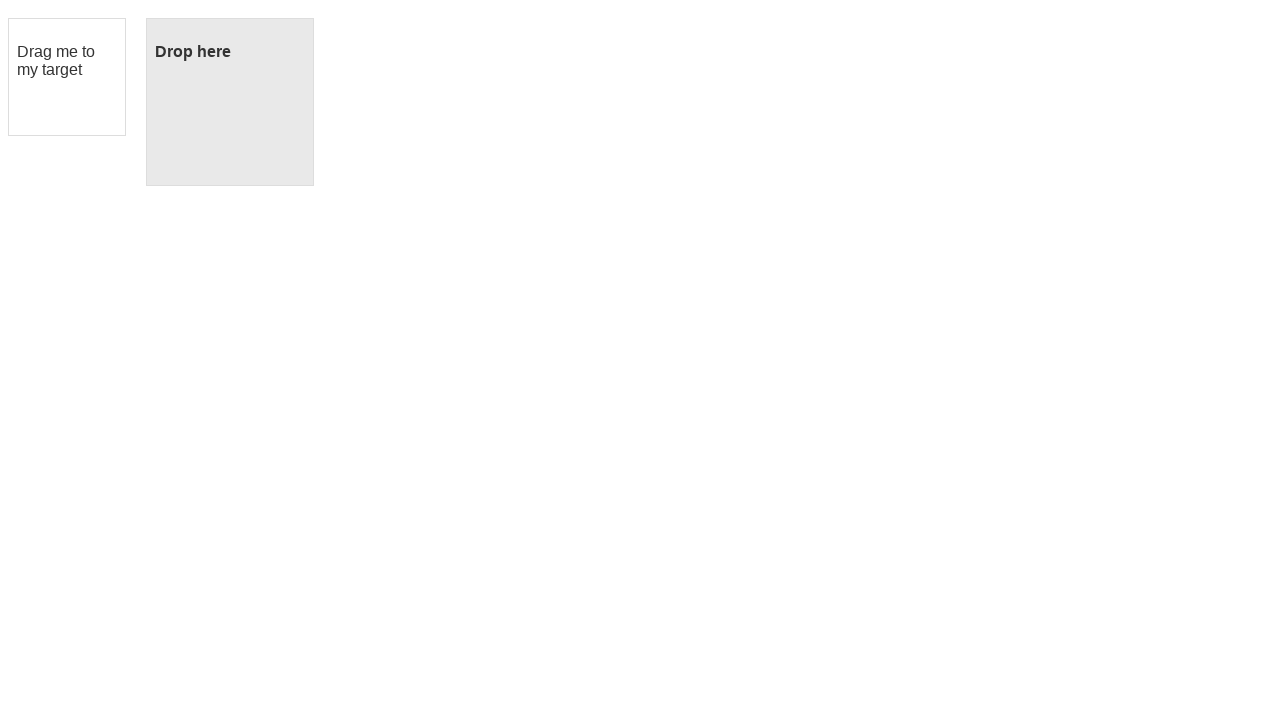

Pressed and held mouse button on source element at (67, 77)
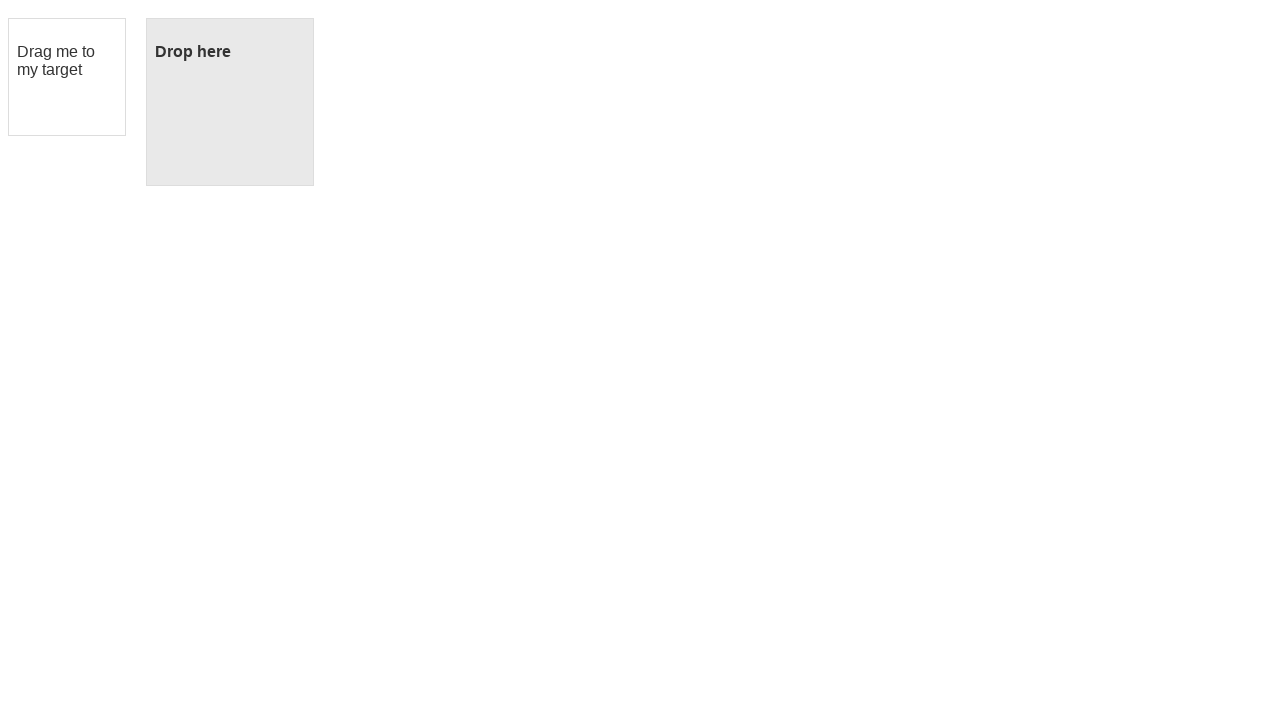

Dragged element to center of target location at (230, 102)
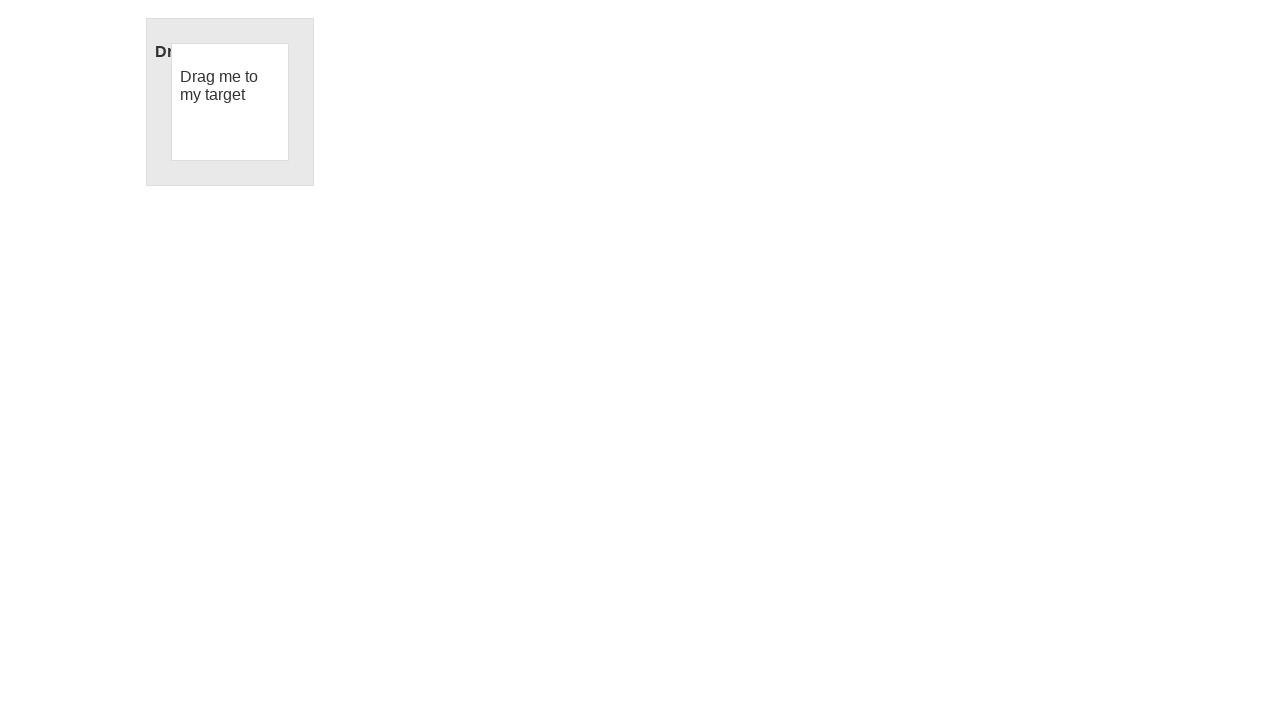

Released mouse button to complete drag and drop operation at (230, 102)
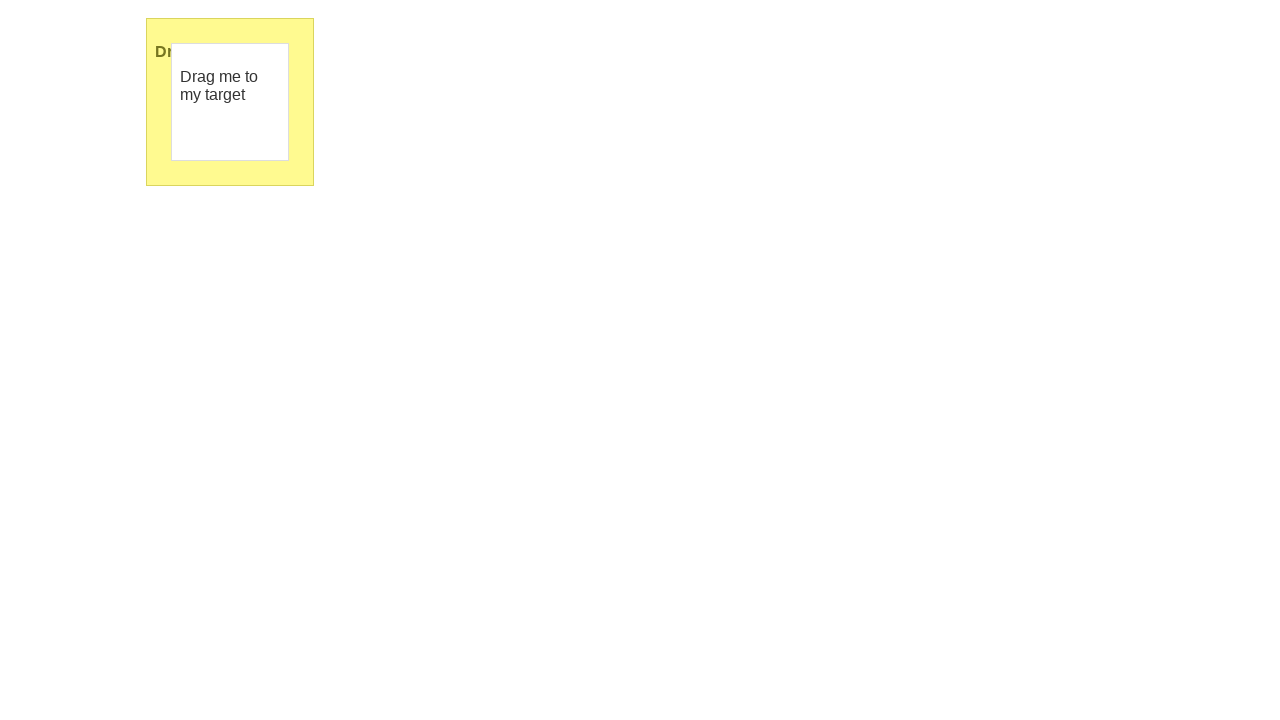

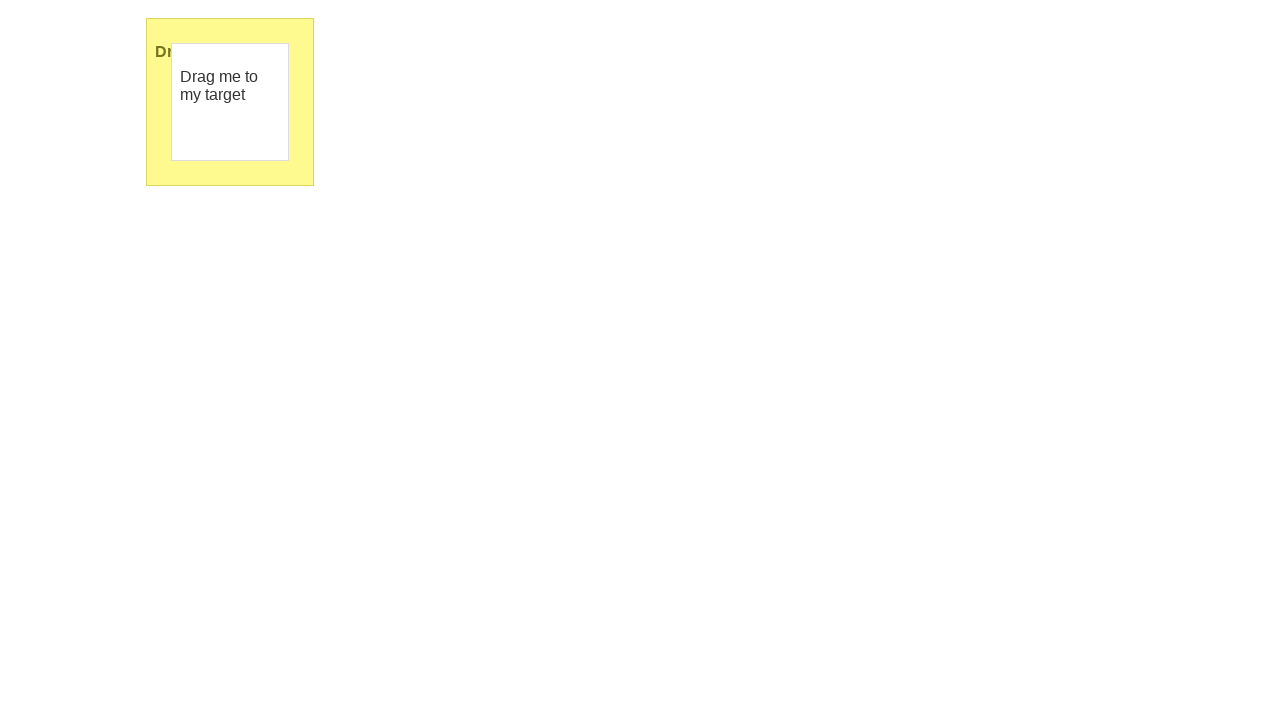